Tests data persistence by creating items, marking one complete, and reloading the page

Starting URL: https://demo.playwright.dev/todomvc

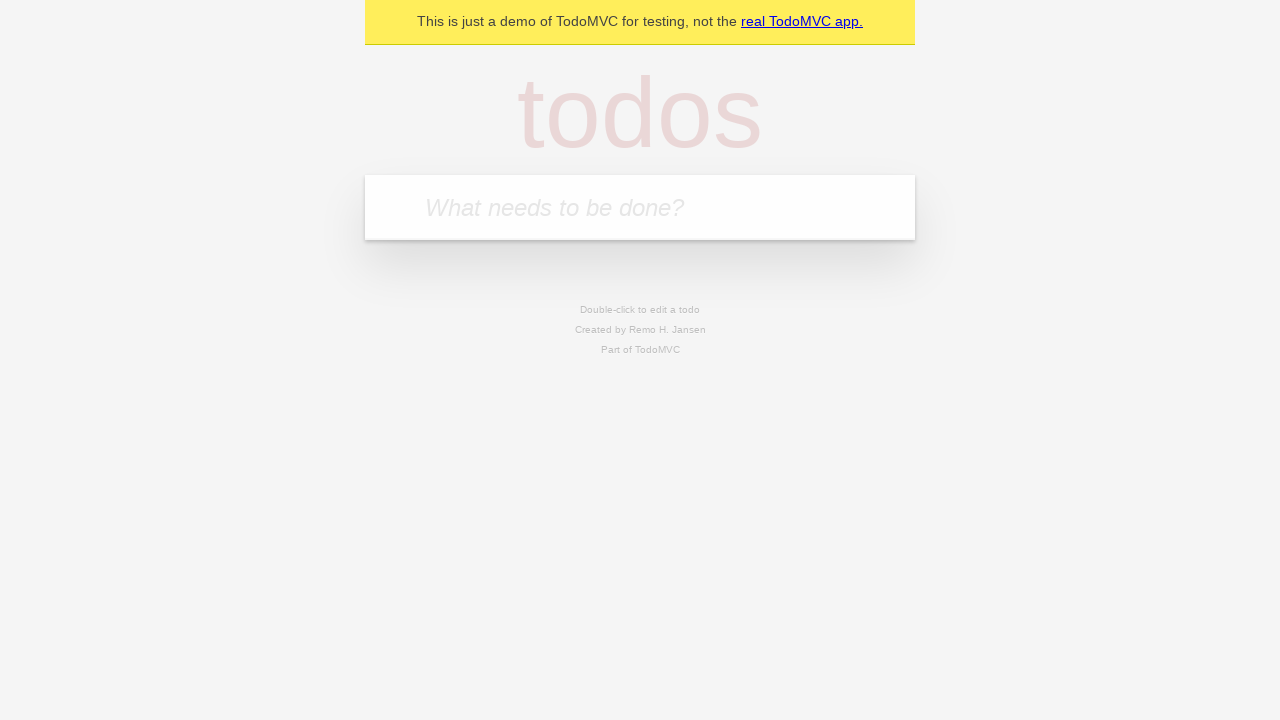

Filled todo input with 'buy some cheese' on internal:attr=[placeholder="What needs to be done?"i]
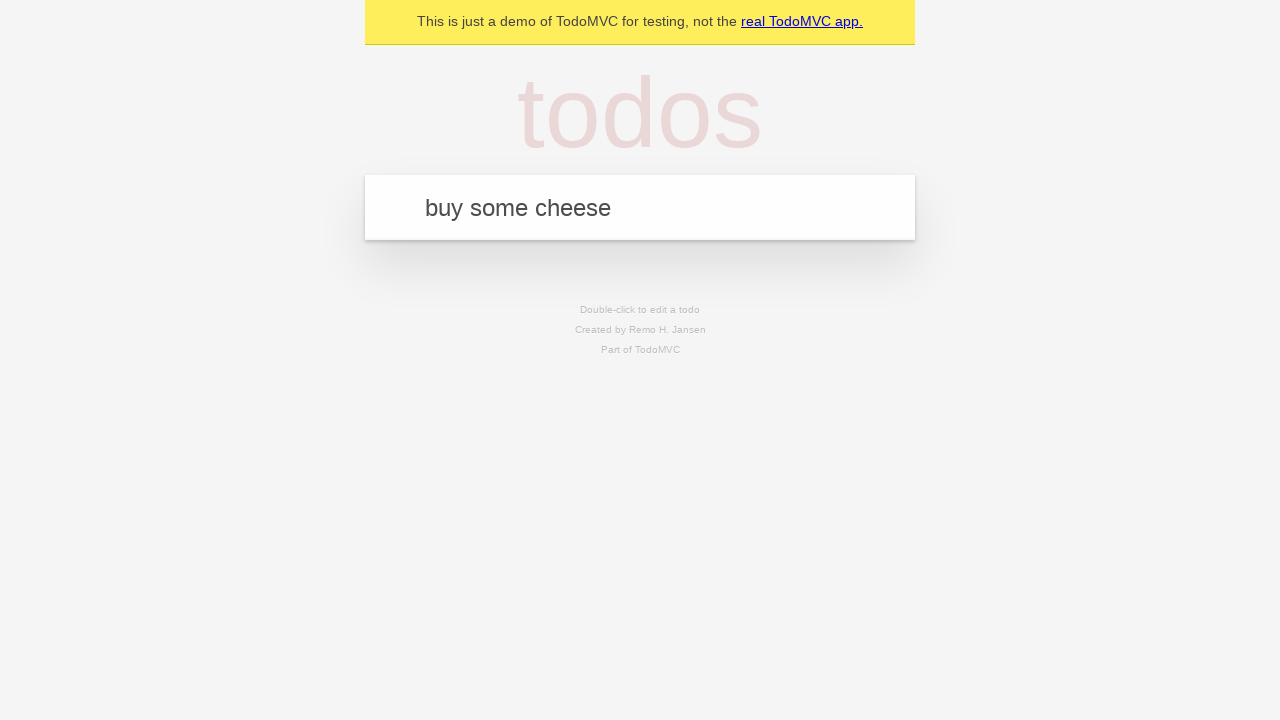

Pressed Enter to create first todo item on internal:attr=[placeholder="What needs to be done?"i]
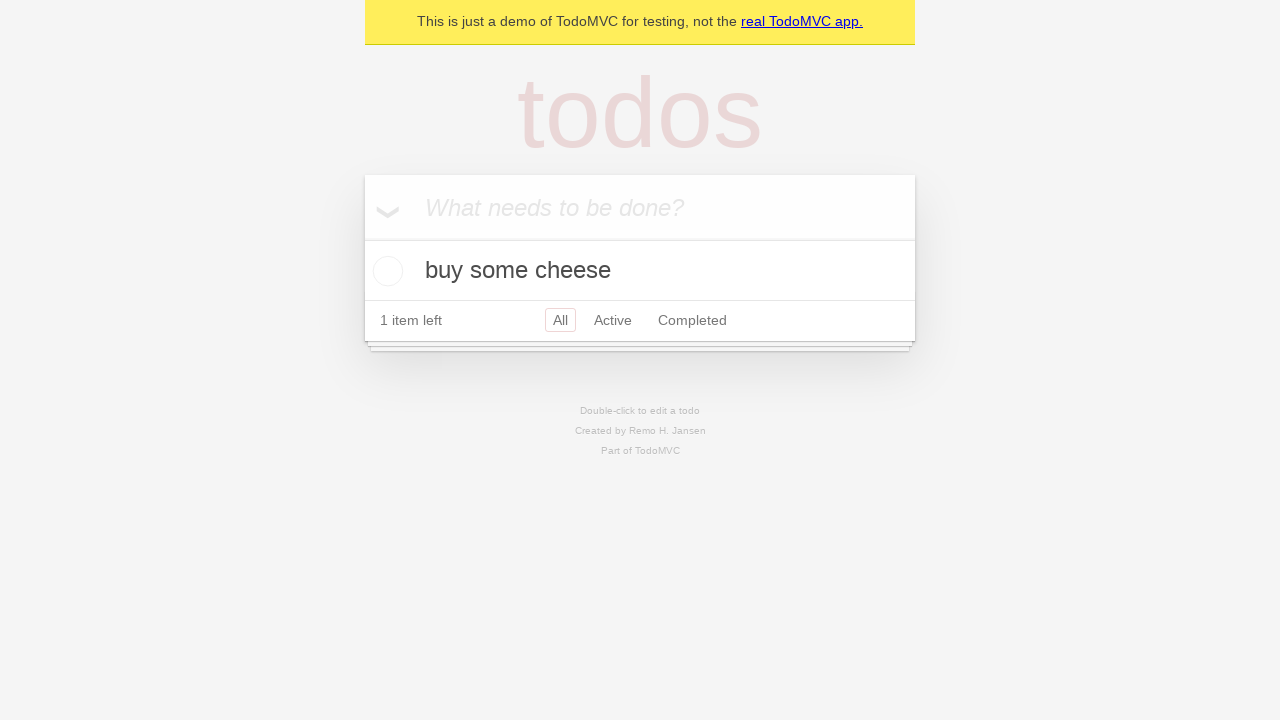

Filled todo input with 'feed the cat' on internal:attr=[placeholder="What needs to be done?"i]
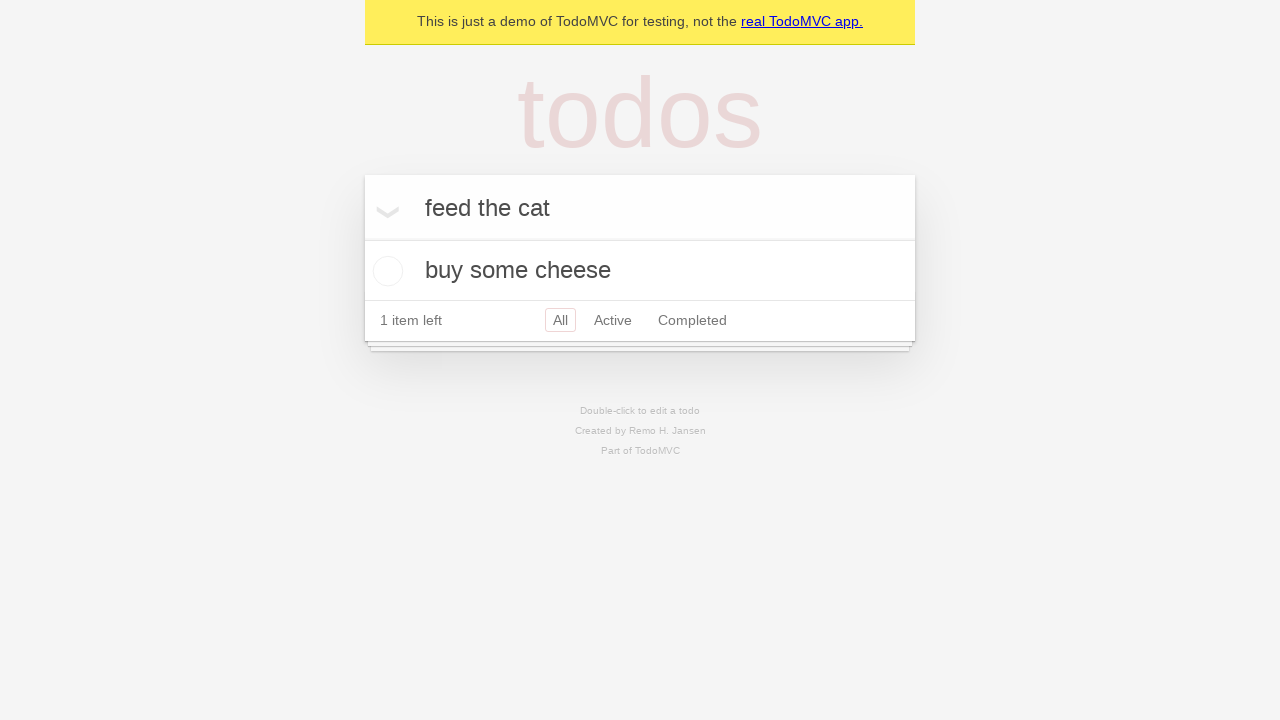

Pressed Enter to create second todo item on internal:attr=[placeholder="What needs to be done?"i]
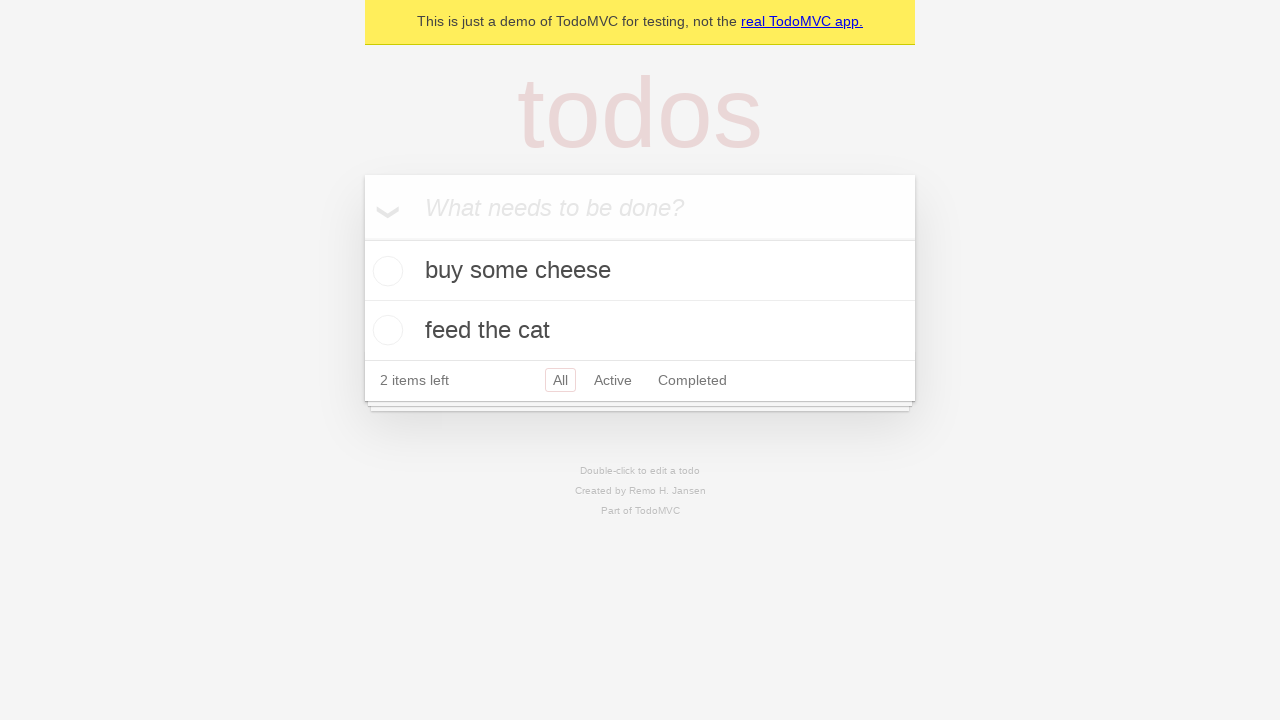

Checked the first todo item as complete at (385, 271) on internal:testid=[data-testid="todo-item"s] >> nth=0 >> internal:role=checkbox
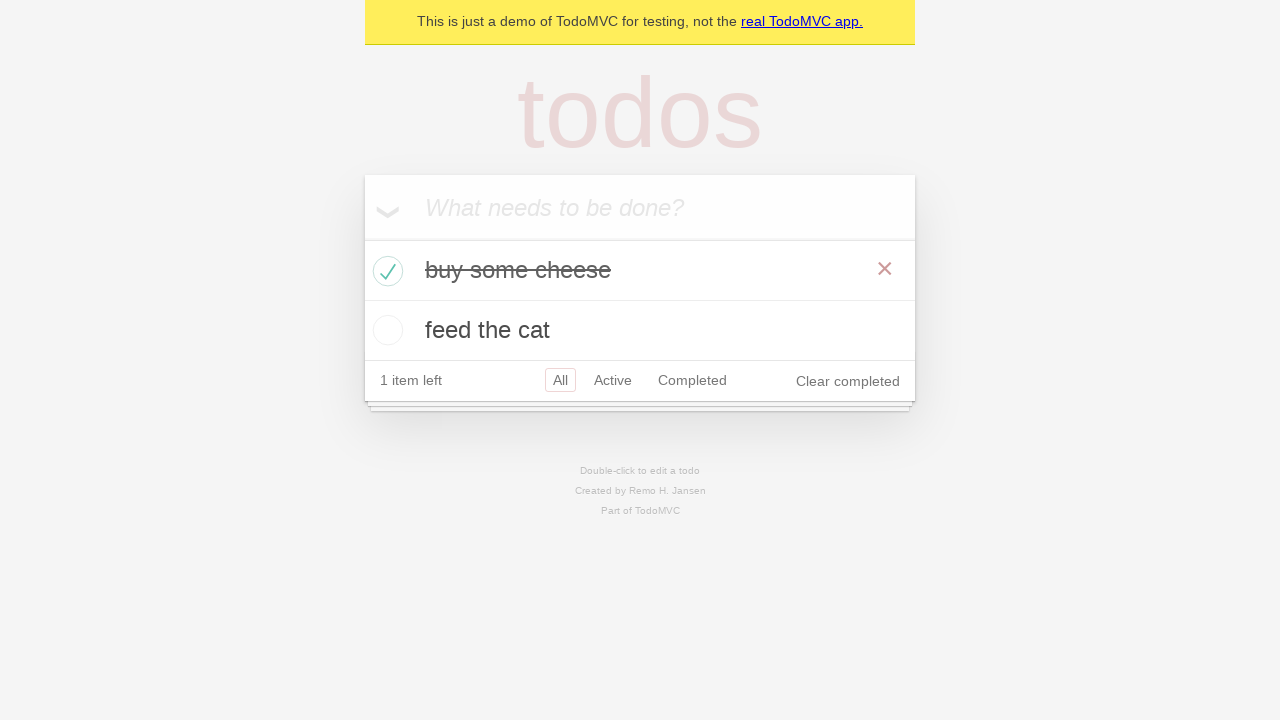

Reloaded the page to test data persistence
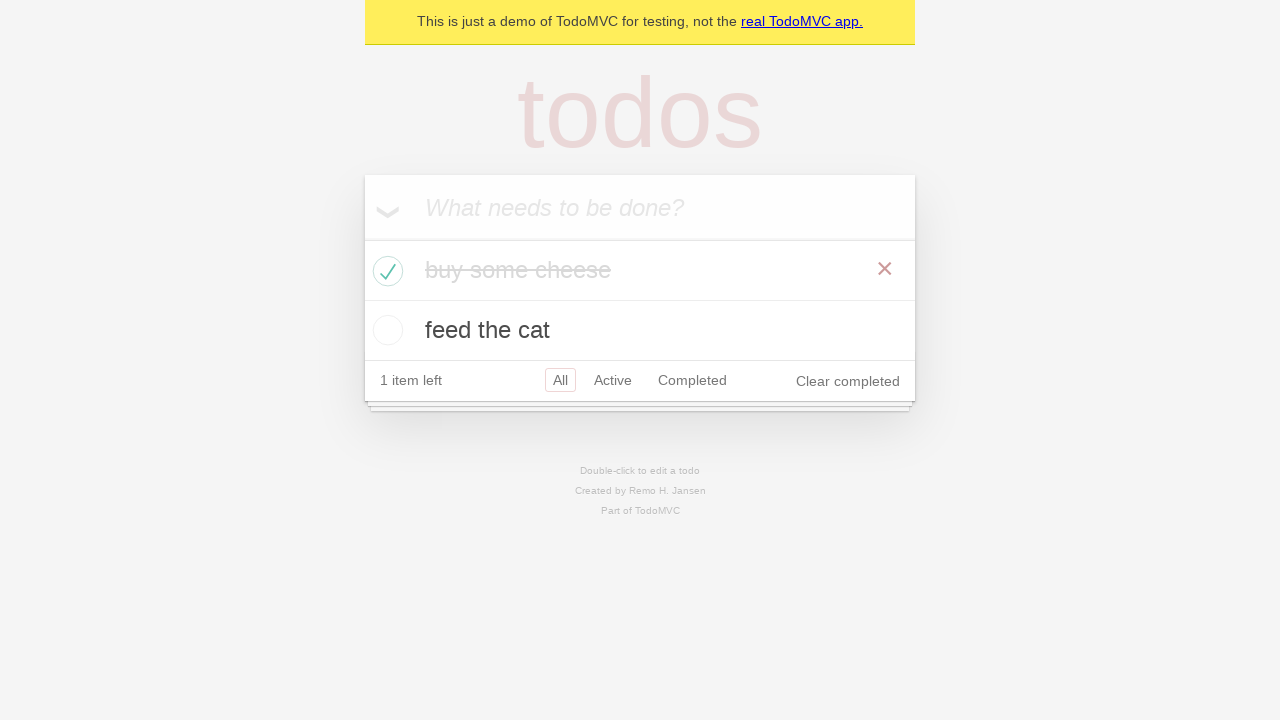

Waited for todo items to load after page reload
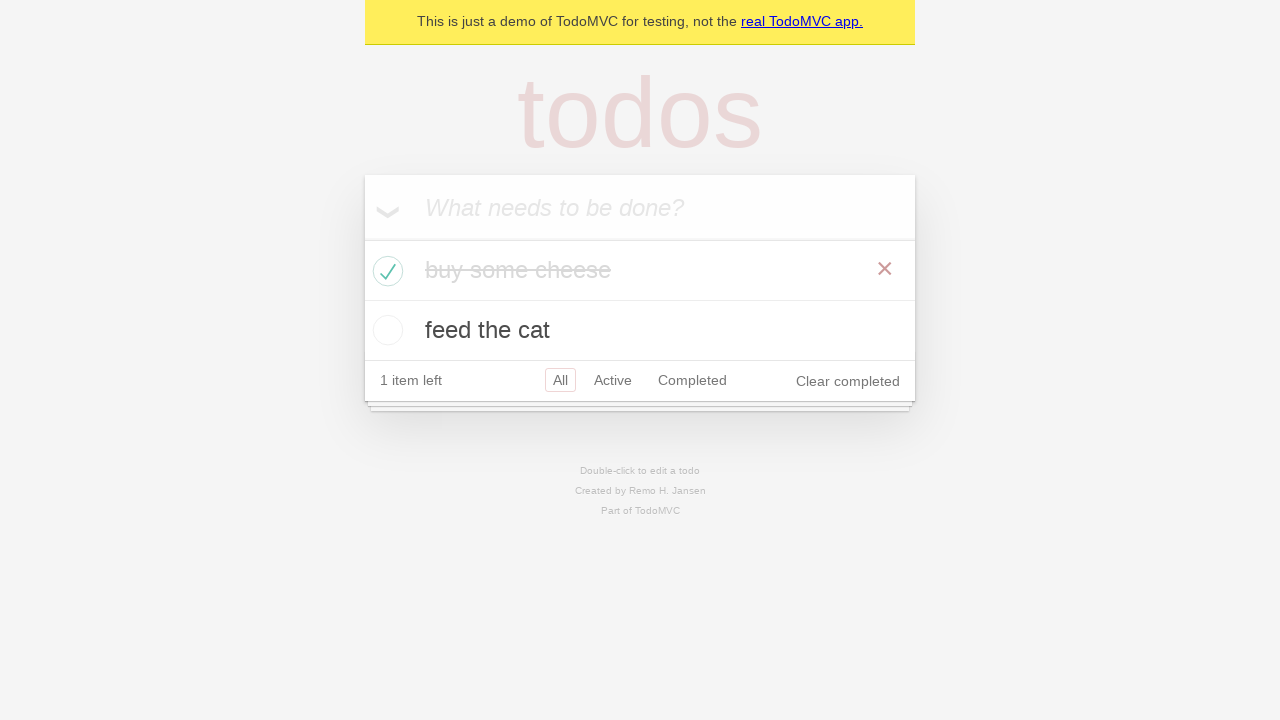

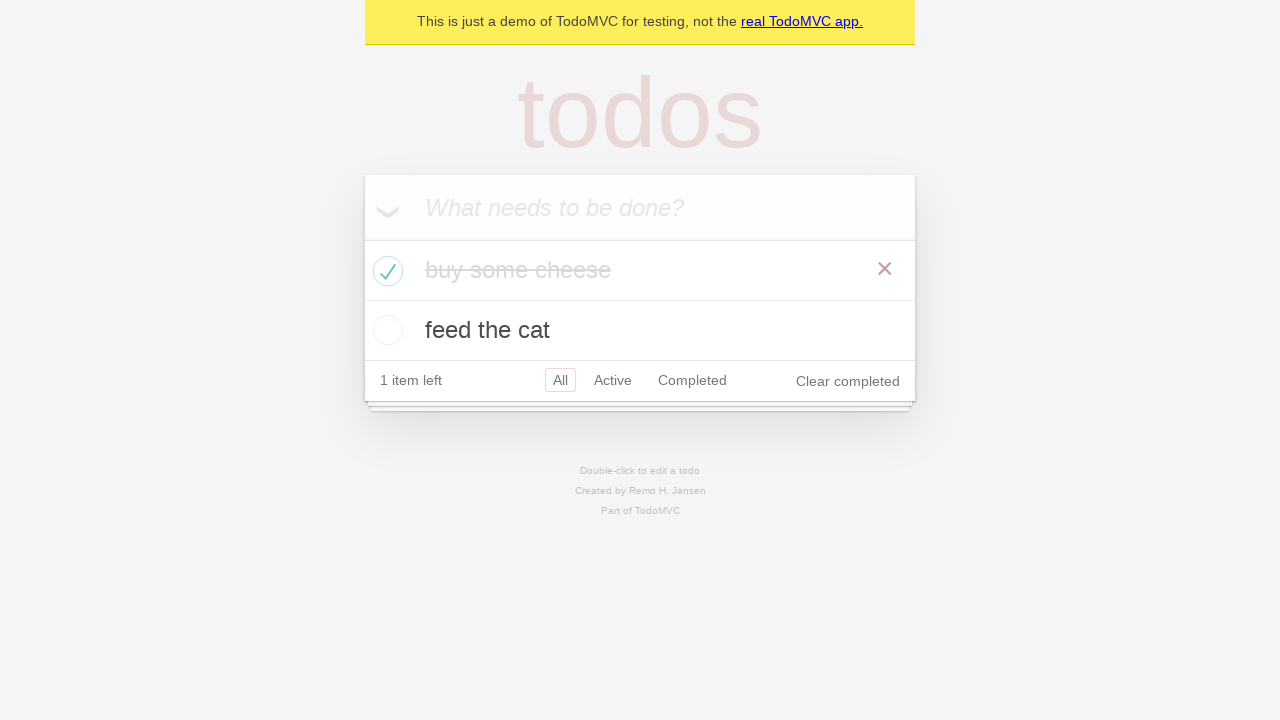